Tests keyboard actions including filling a text field, selecting all text with Ctrl+A, cutting with Ctrl+X, tabbing between fields, pasting with Ctrl+V, and inserting text directly.

Starting URL: https://testautomationpractice.blogspot.com/

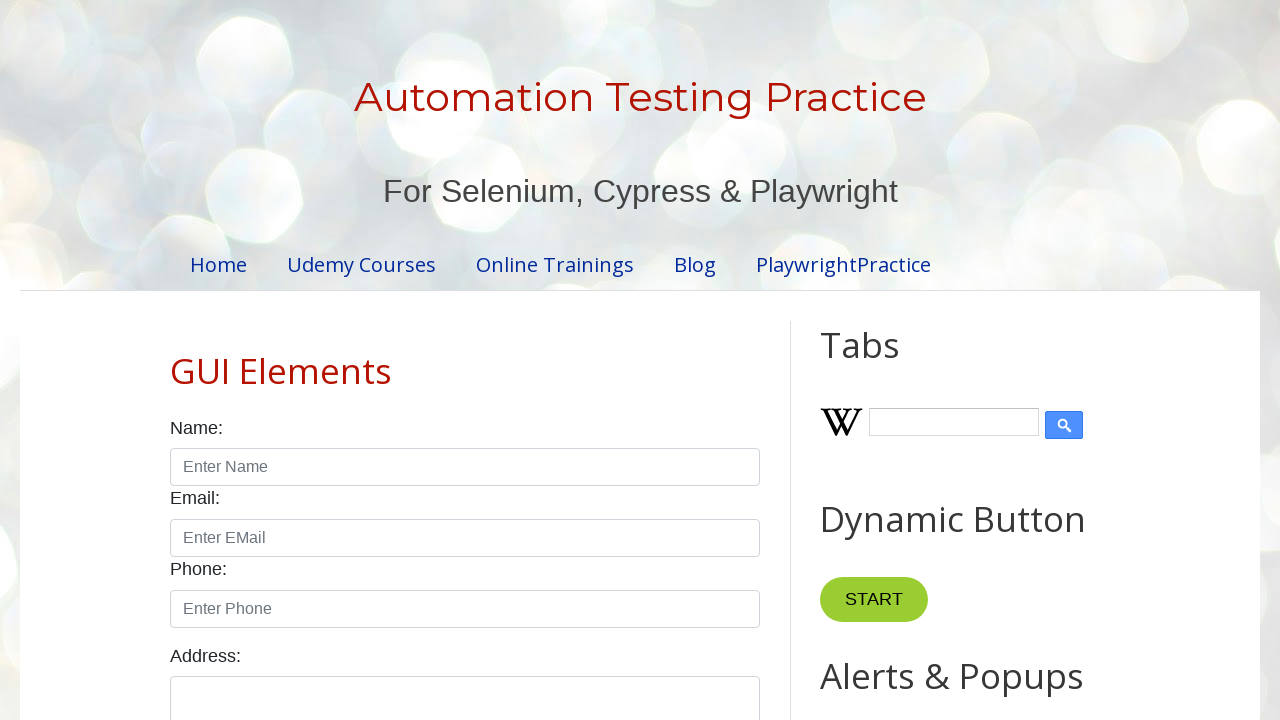

Filled name field with 'gajendran' on #name
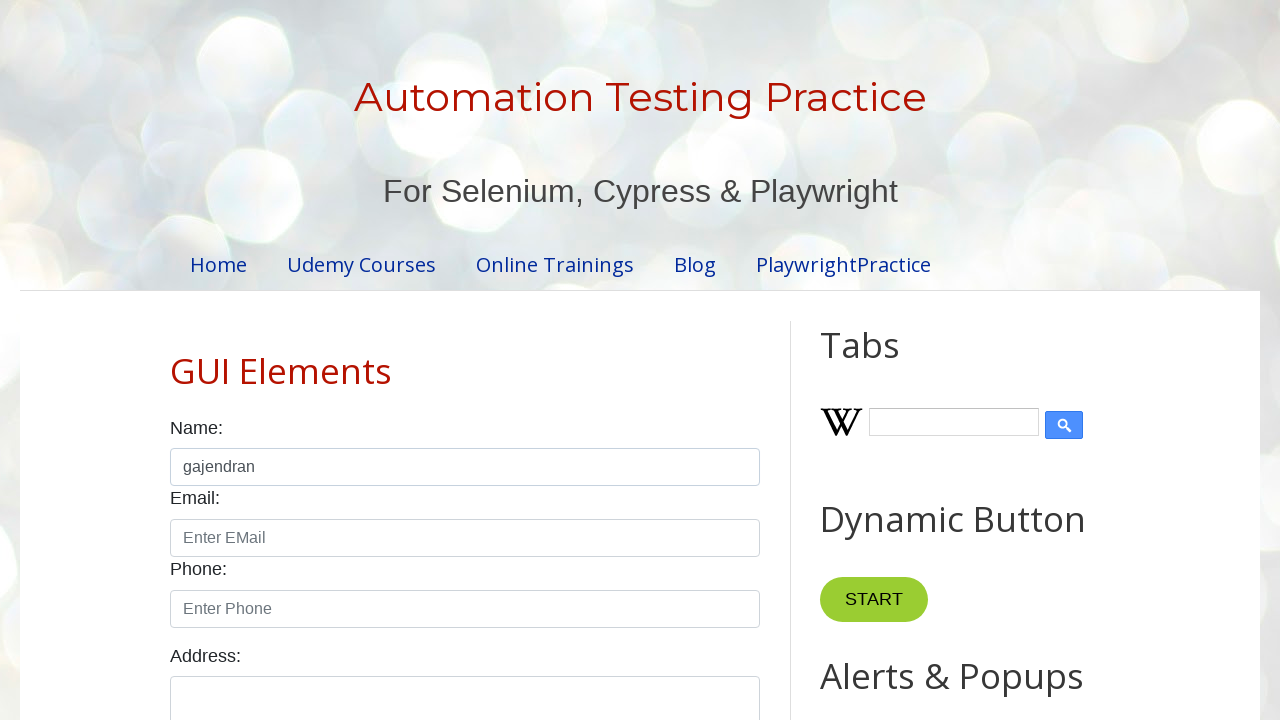

Selected all text in name field with Ctrl+A
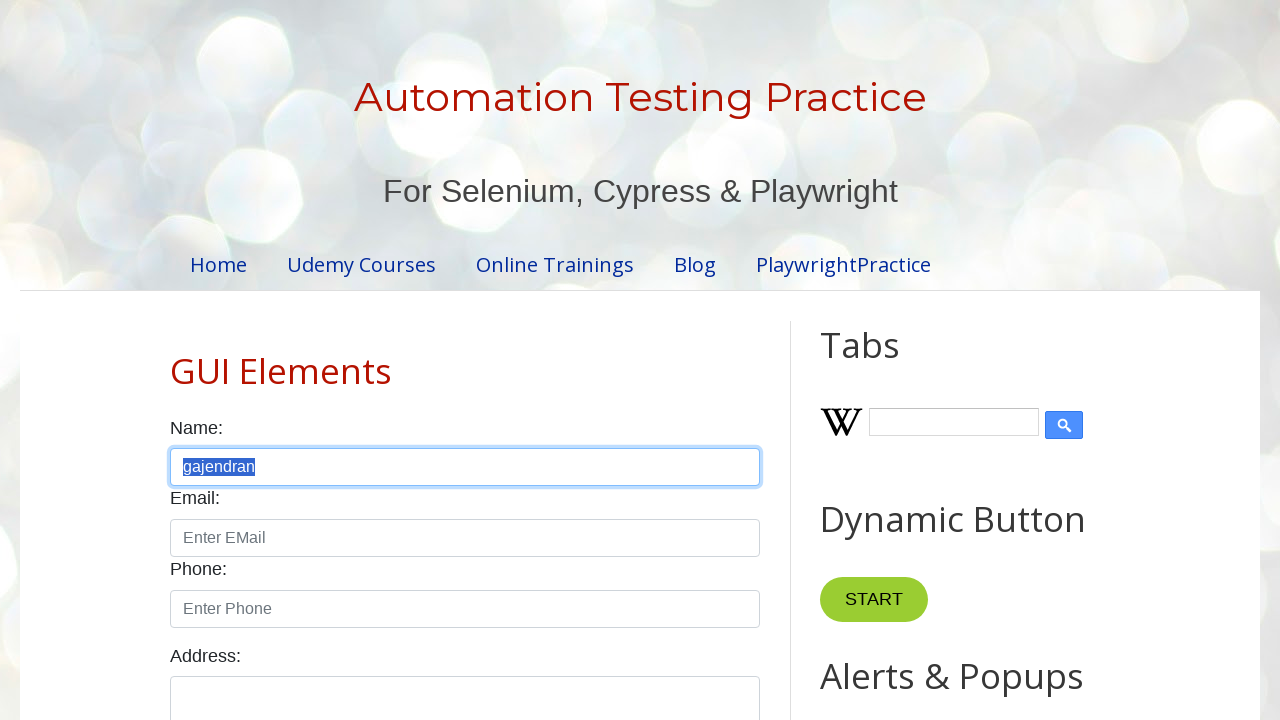

Cut selected text from name field with Ctrl+X
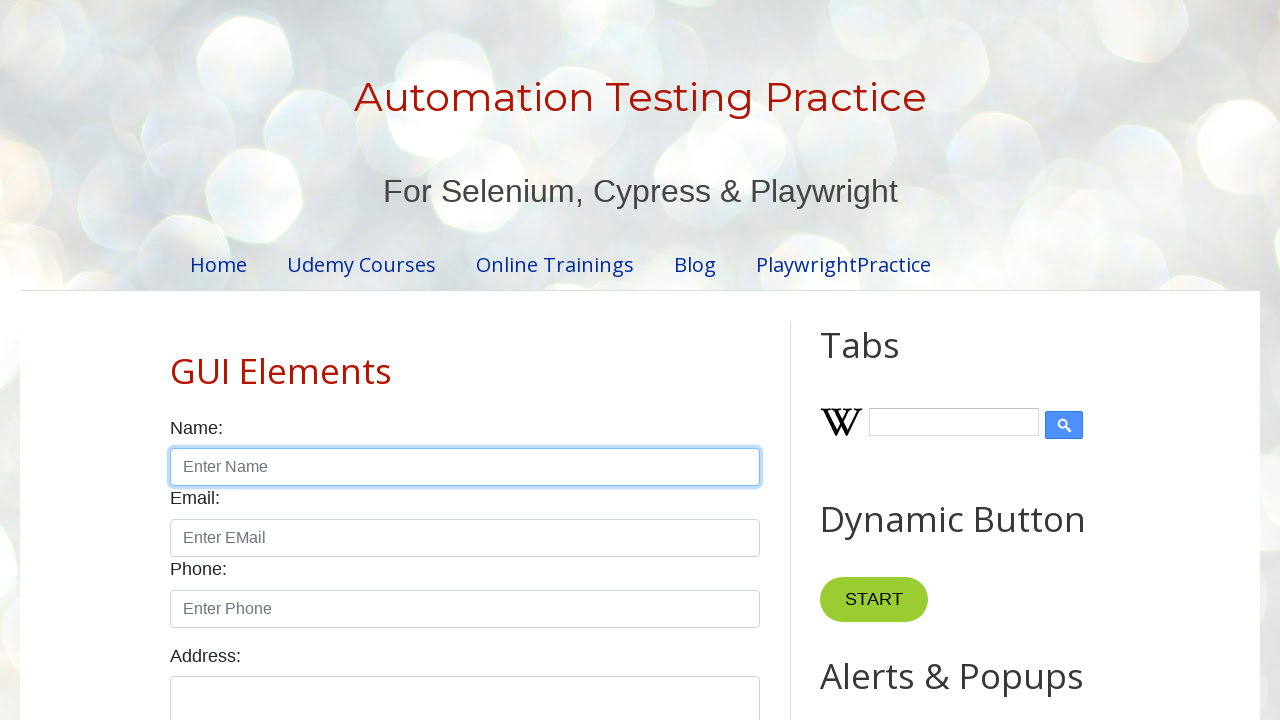

Tabbed to next field
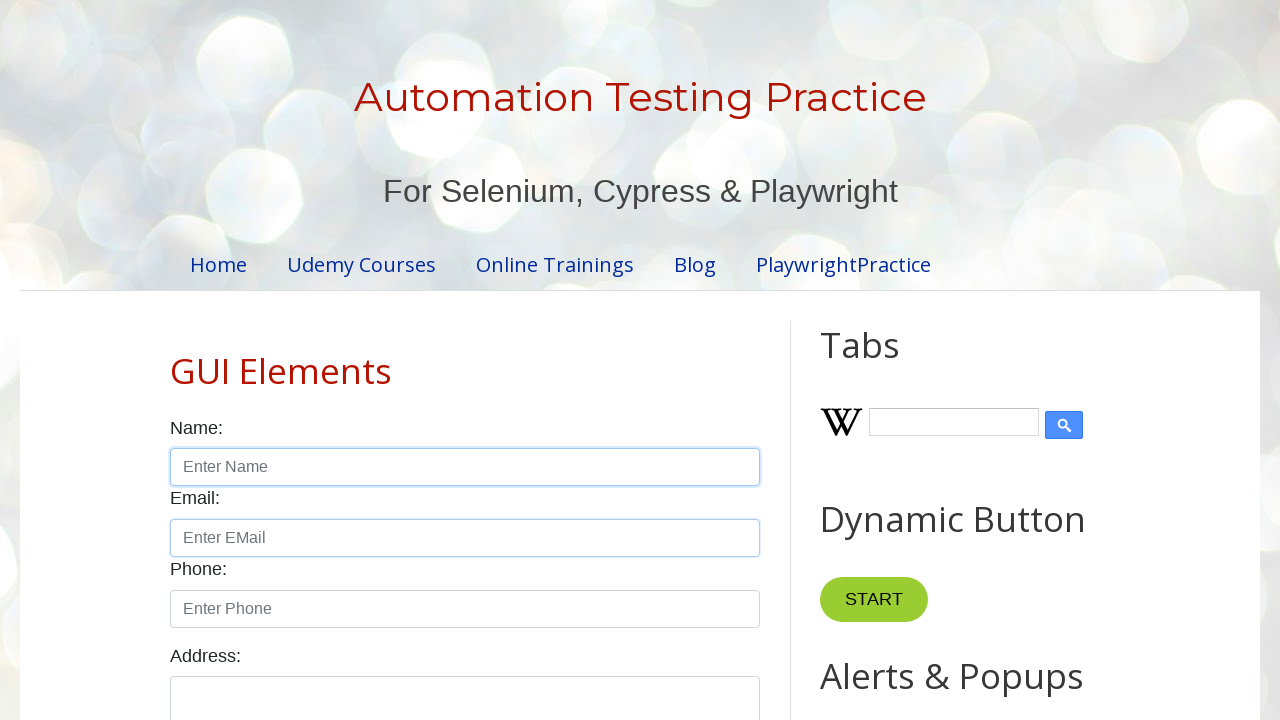

Pasted cut text into current field with Ctrl+V
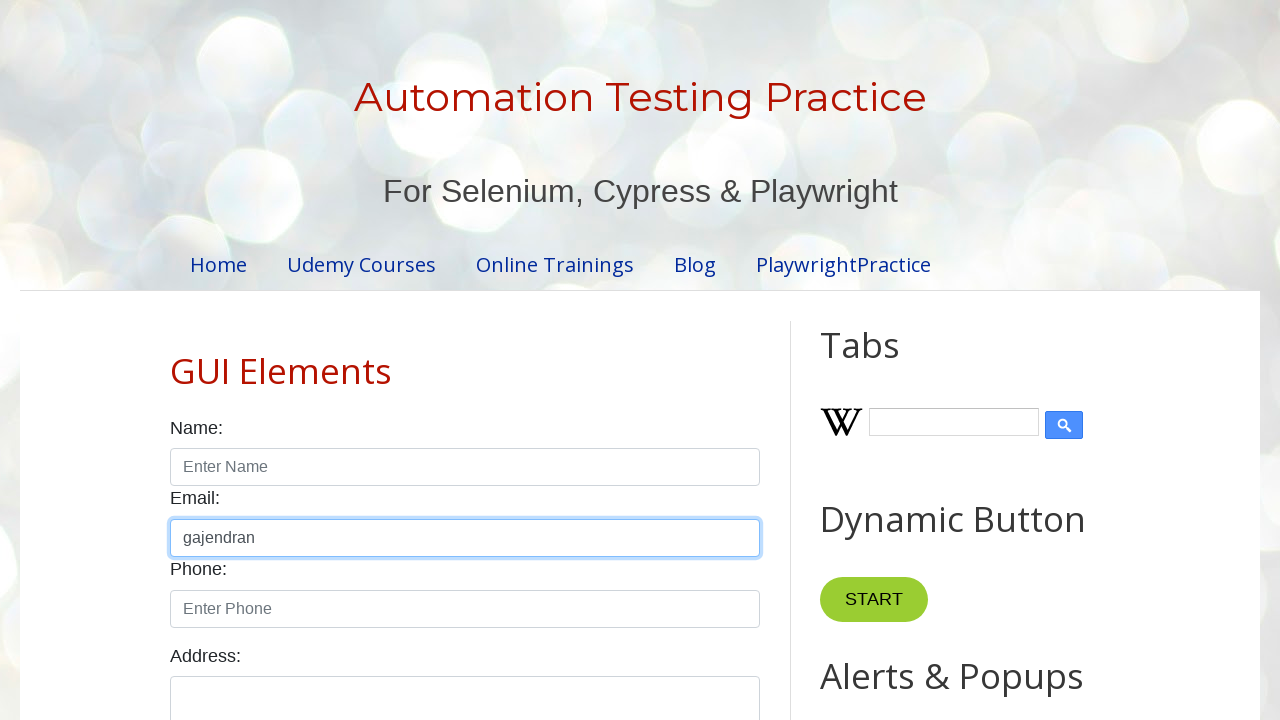

Tabbed back to previous field with Shift+Tab
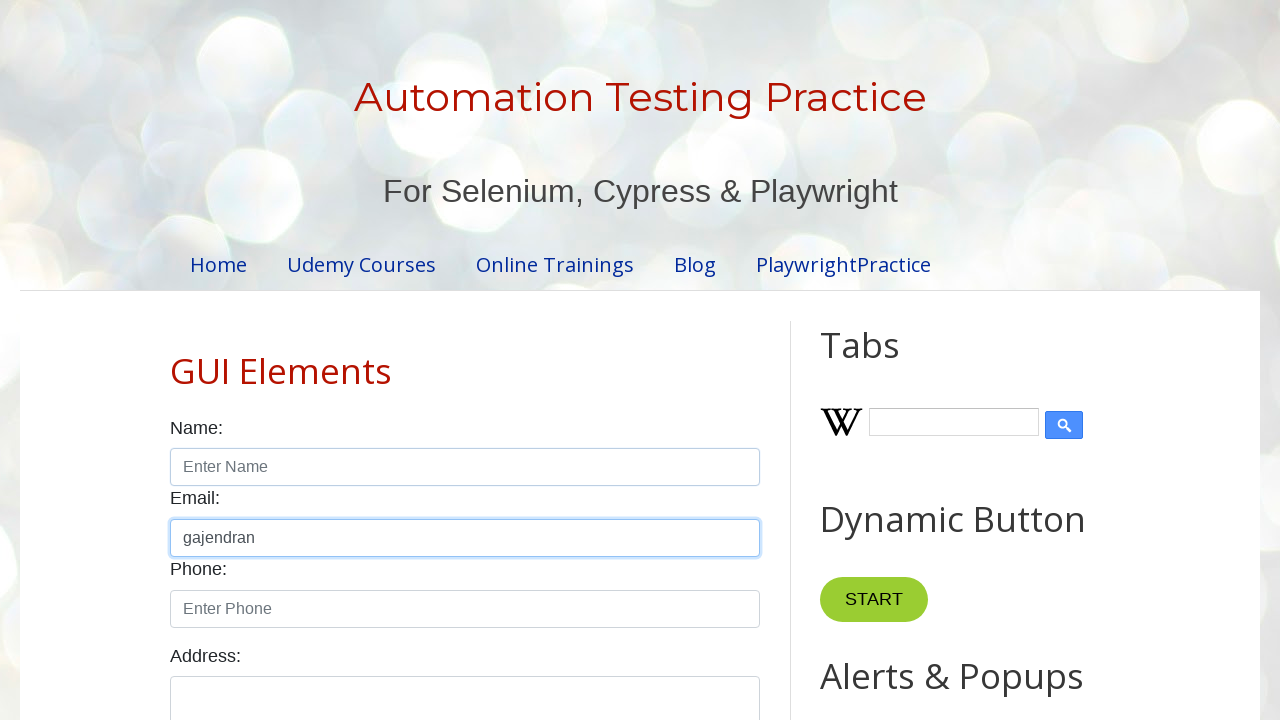

Inserted text 'balaji' directly into field
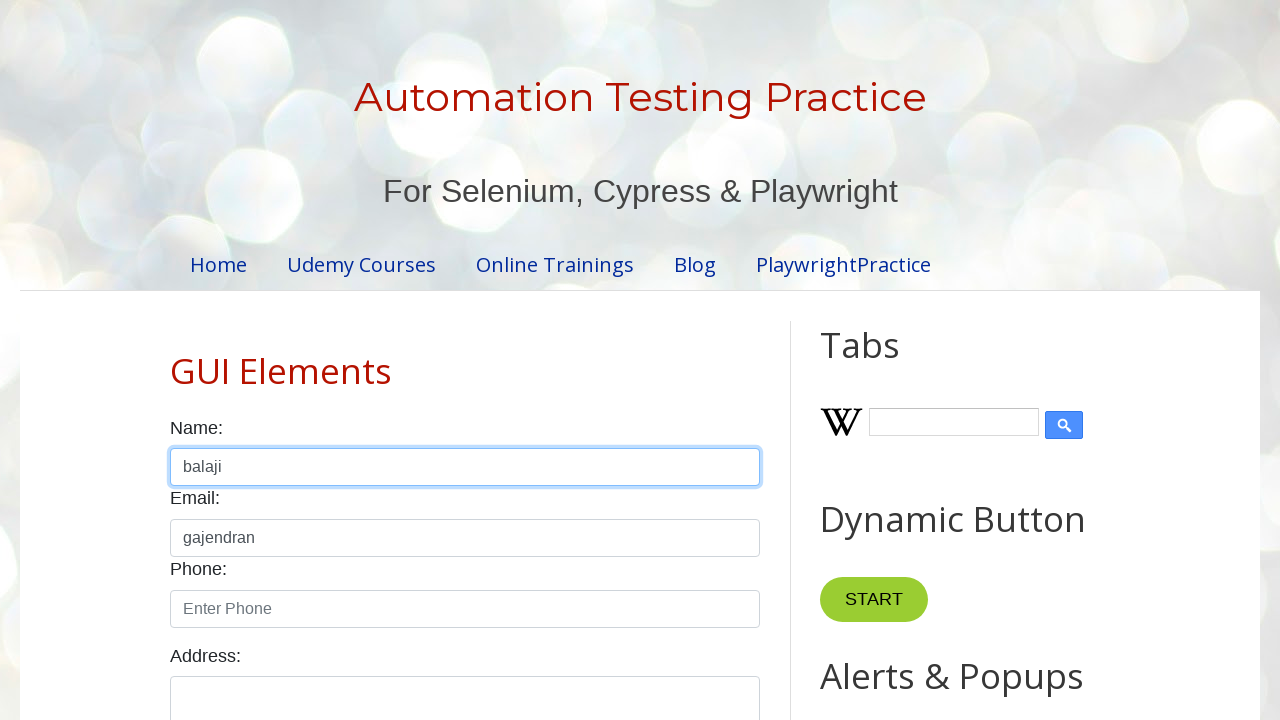

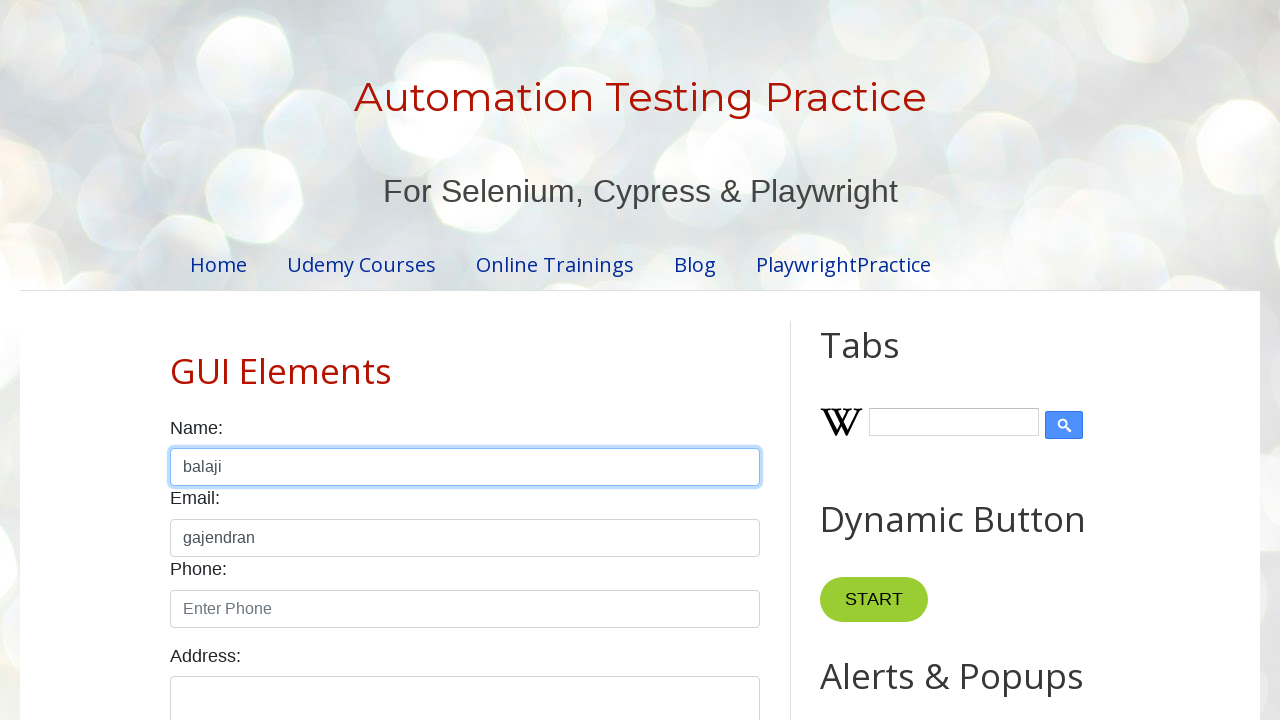